Tests AJIO e-commerce site by searching for bags, filtering by Men's Fashion Bags category, and verifying the results are displayed

Starting URL: https://www.ajio.com/

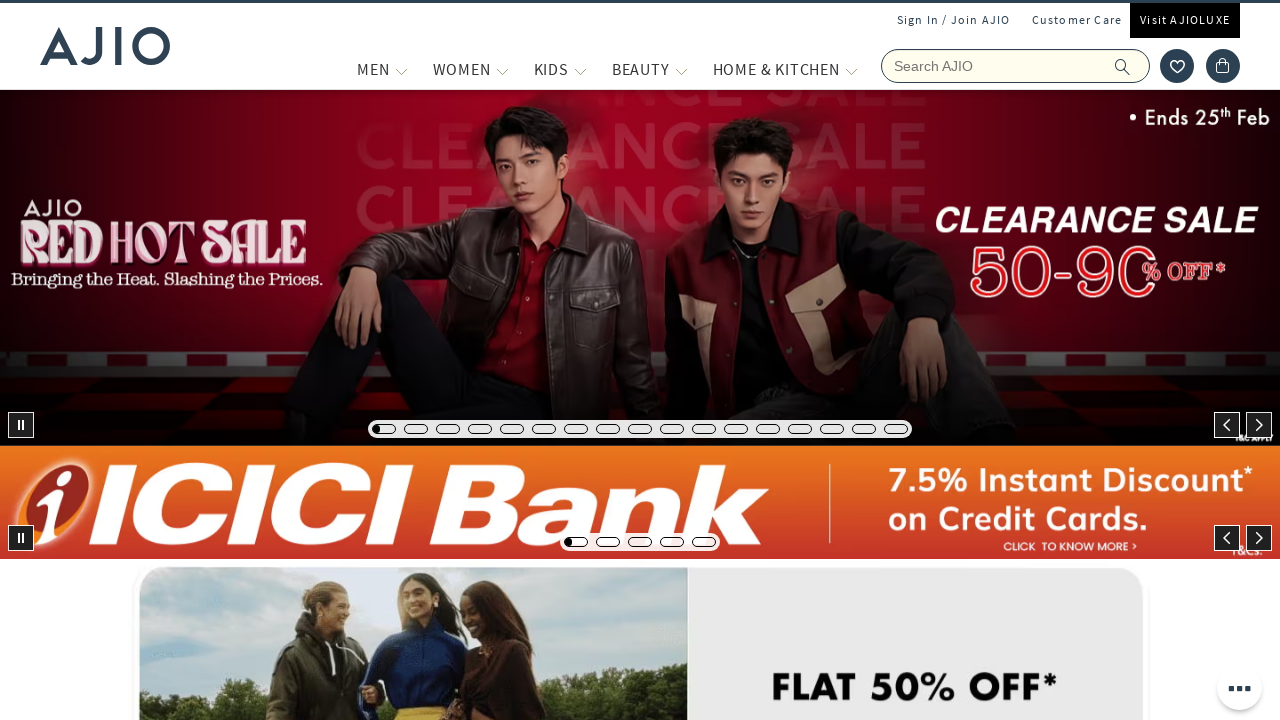

Filled search field with 'bags' on input[name='searchVal']
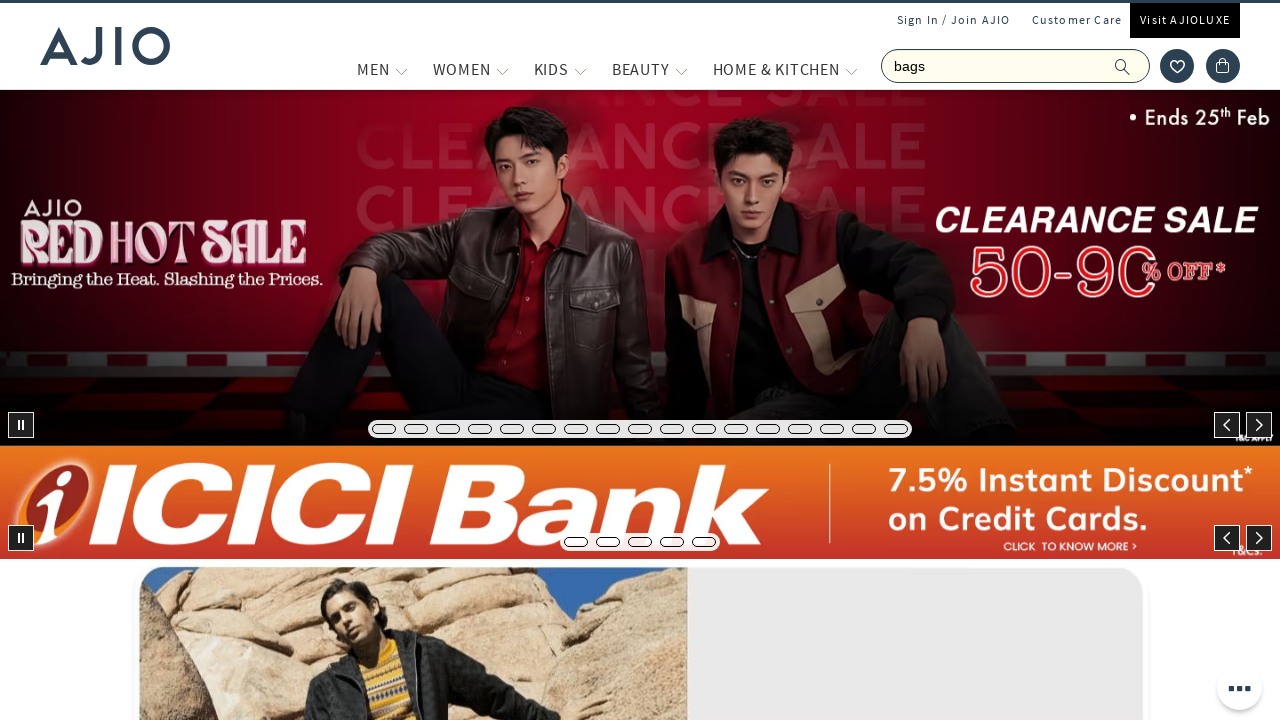

Clicked submit button to search for bags at (1133, 66) on button[type='submit']
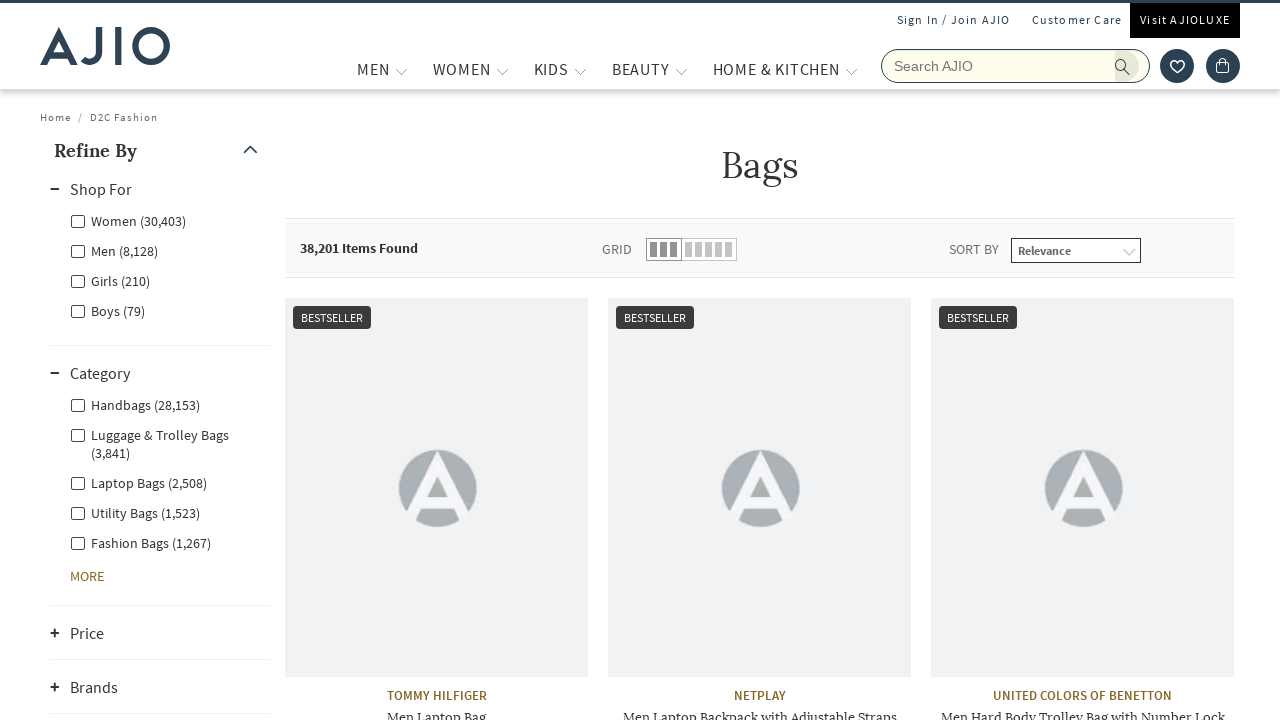

Clicked Men's category filter at (114, 250) on label[for='Men']
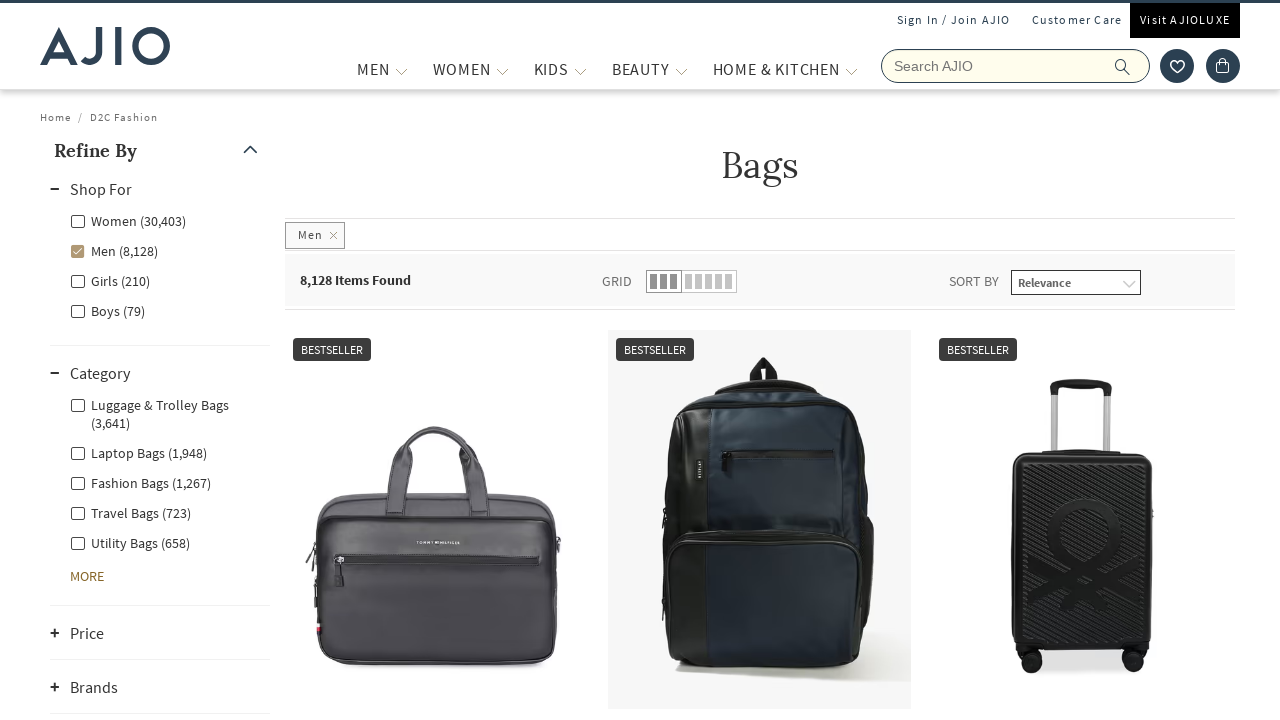

Waited 4 seconds for filters to apply
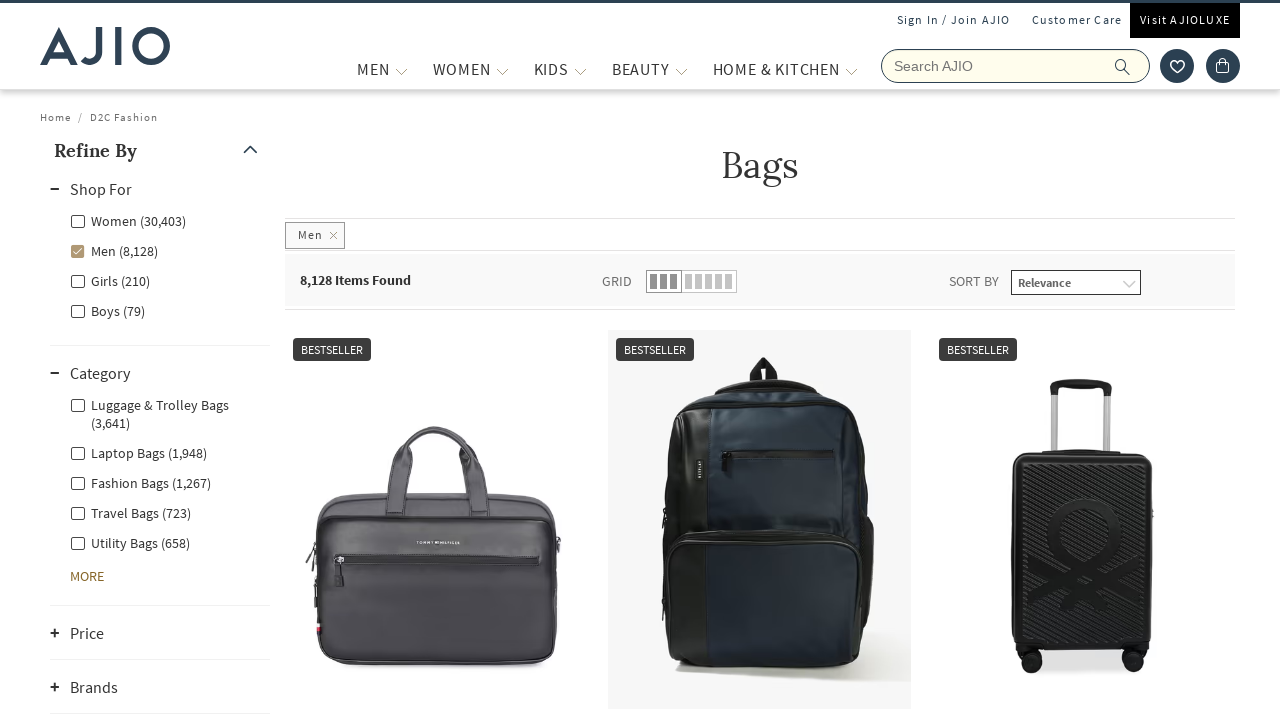

Clicked Fashion Bags category filter at (140, 482) on xpath=//label[contains(text(),'Fashion Bags')]
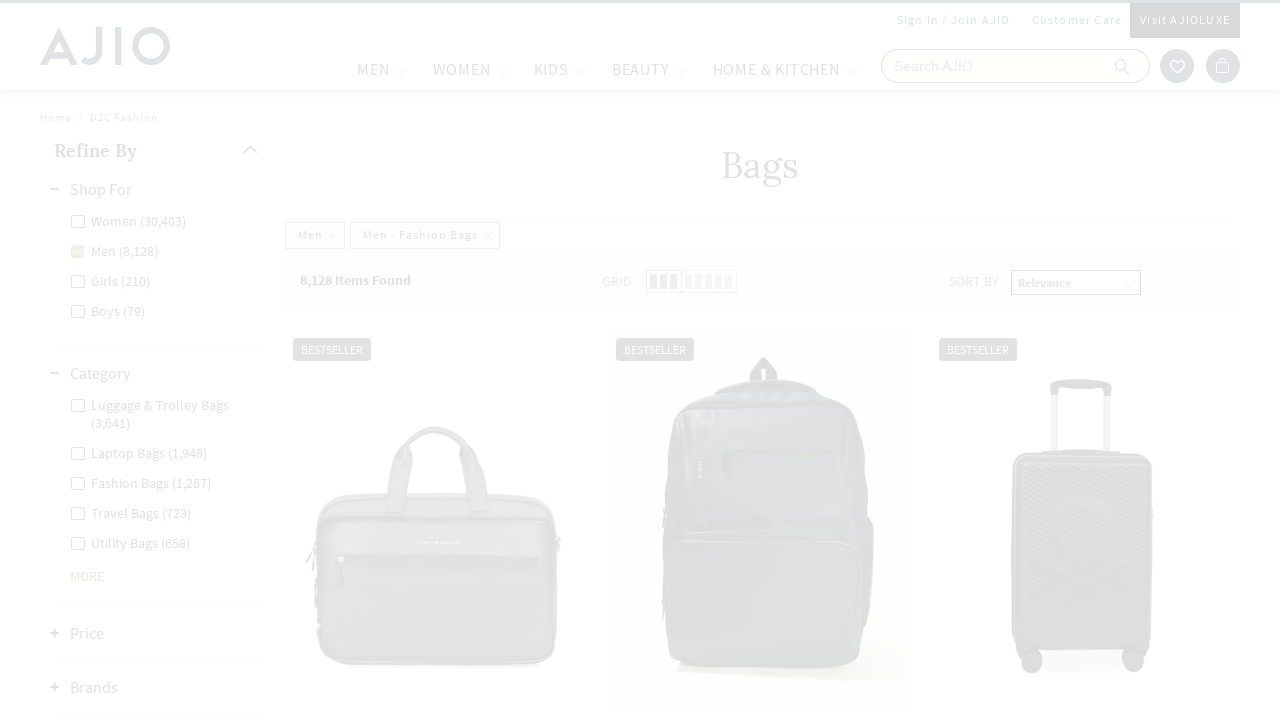

Results count element loaded
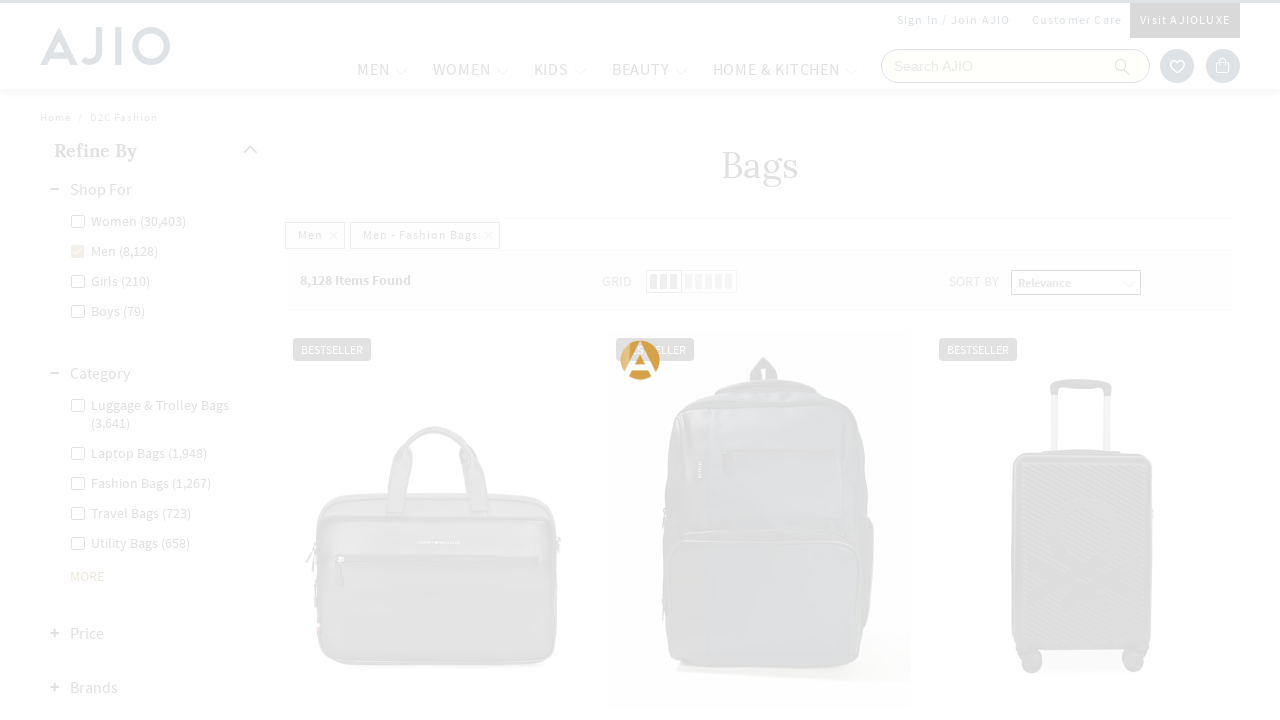

Brand elements loaded, results are displayed
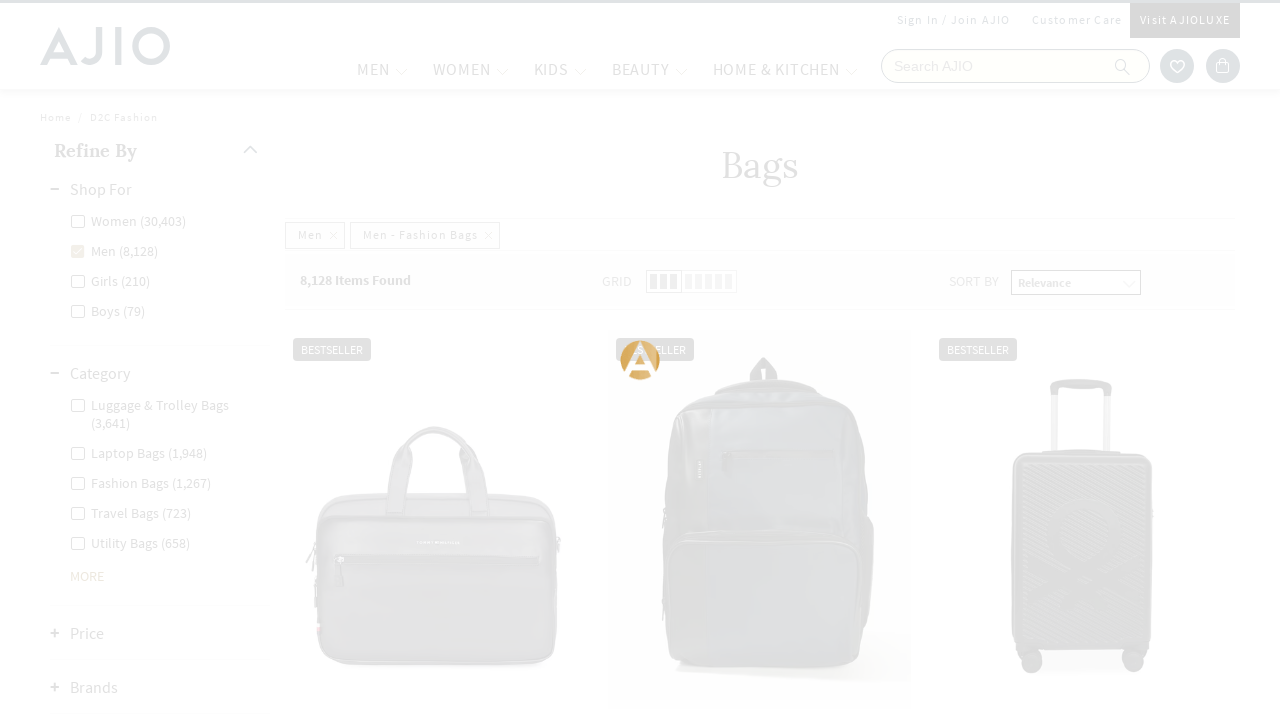

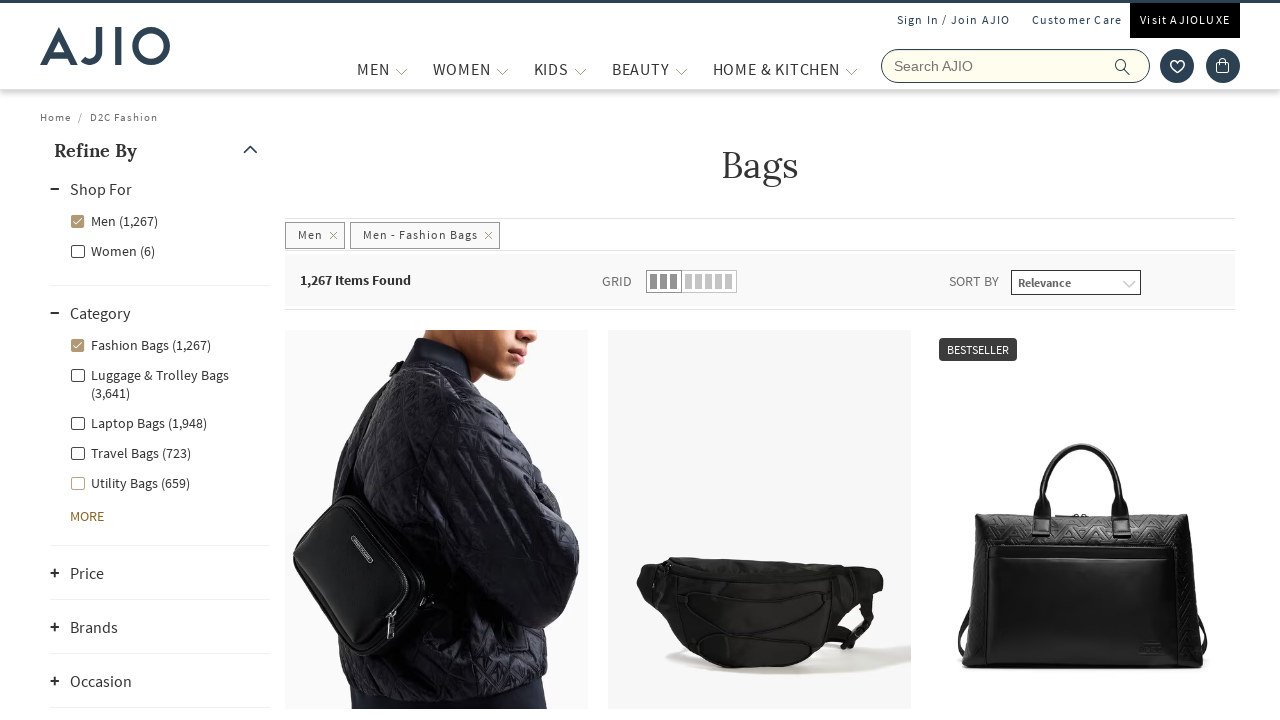